Tests that main menu link buttons on the jobs page are clickable by iterating through and clicking each one

Starting URL: http://apptension.com/jobs

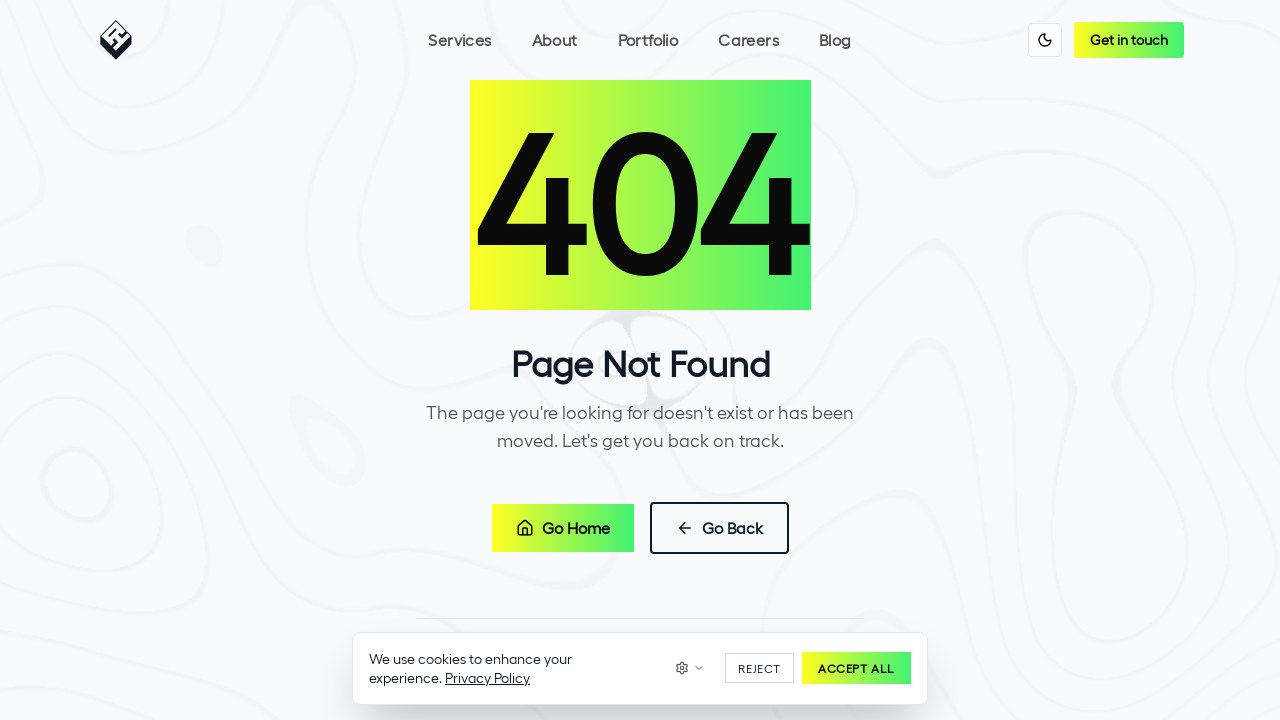

Waited for jobs page to load (networkidle)
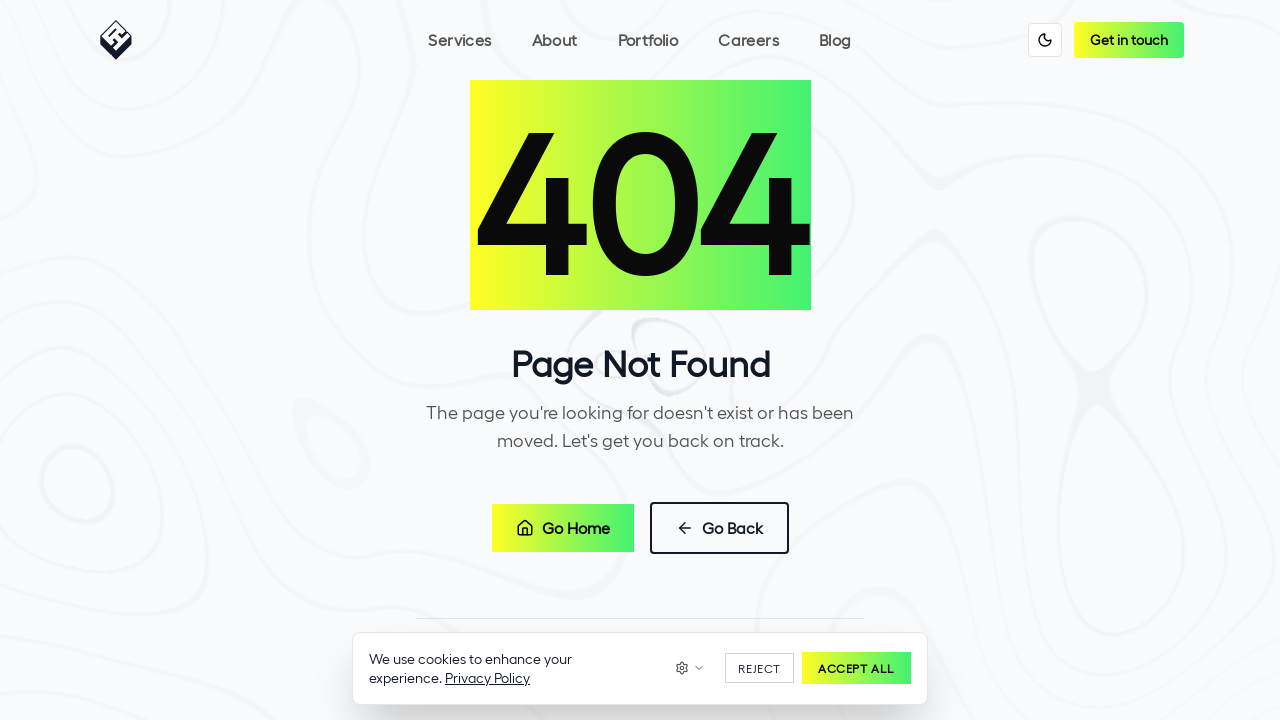

Located all main menu links on the jobs page
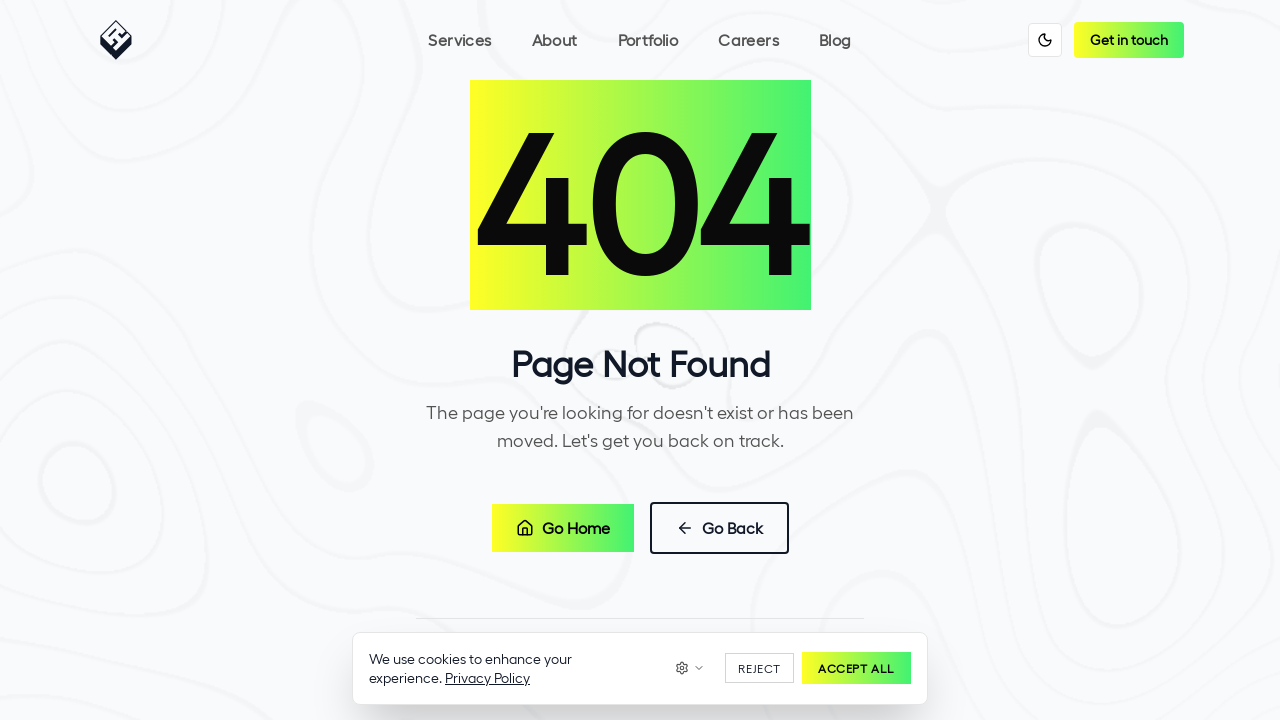

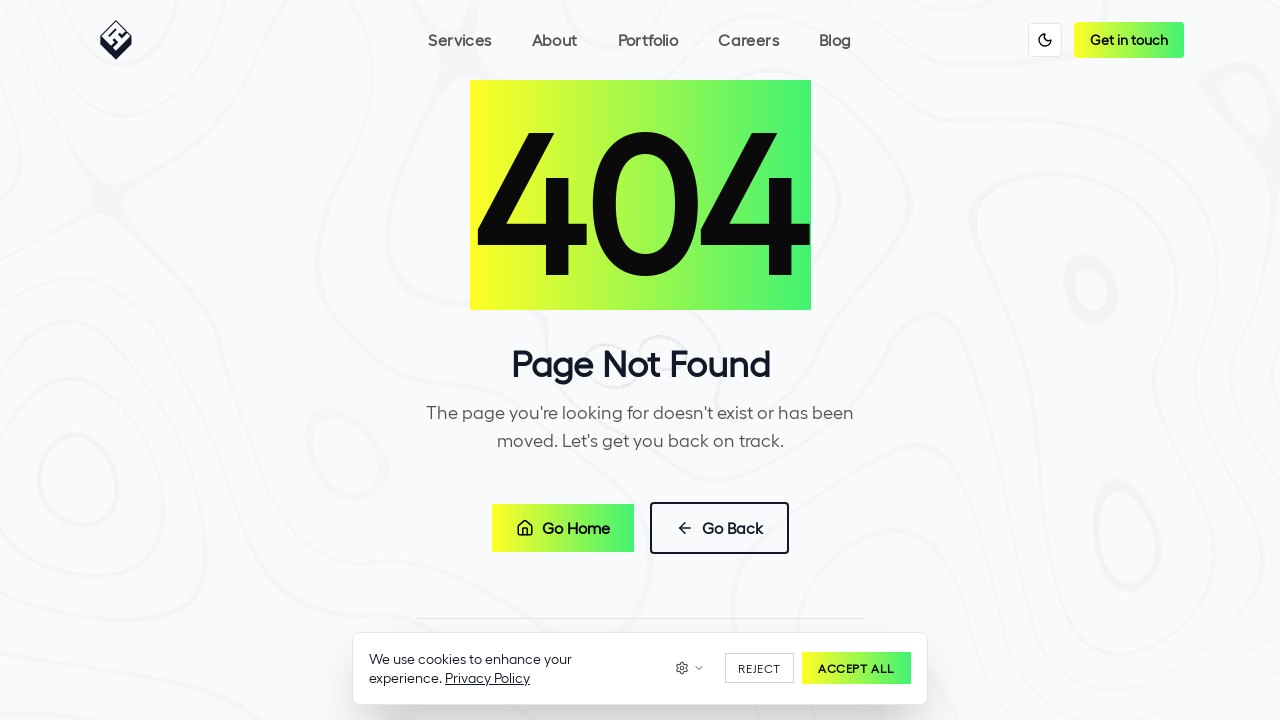